Tests navigation links on the main page by clicking on chapter buttons and verifying they navigate to the correct pages. The test clicks on a specific chapter link to verify page navigation works.

Starting URL: https://bonigarcia.dev/selenium-webdriver-java/

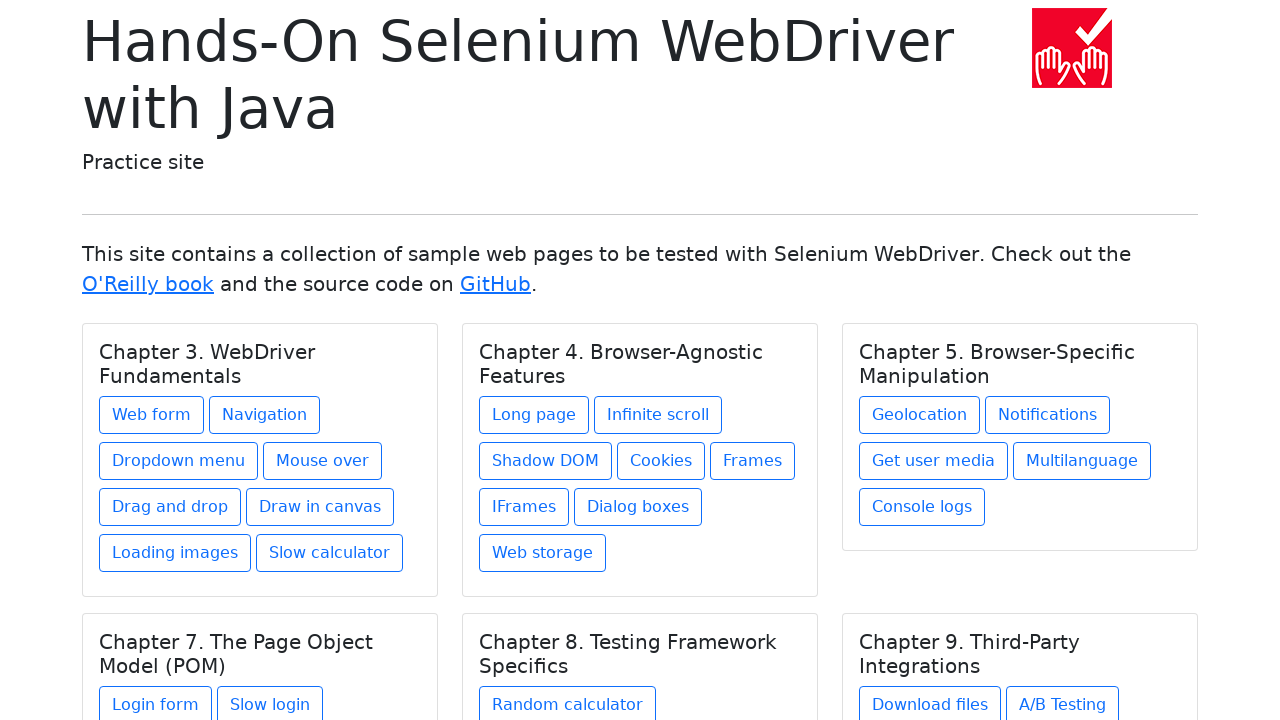

Clicked on chapter link for 'Web form' under Chapter 3 at (152, 415) on //h5[text() = 'Chapter 3. WebDriver Fundamentals']/../a[@href = 'web-form.html' 
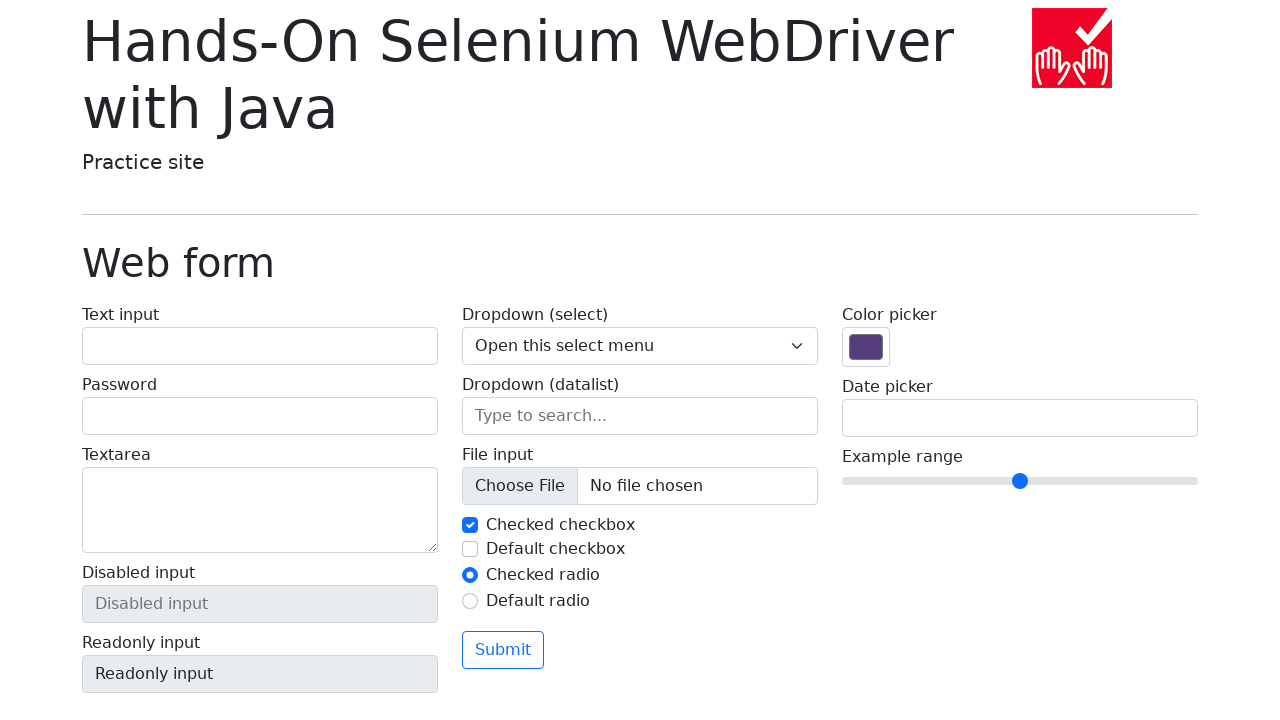

Waited for page to load after clicking chapter link
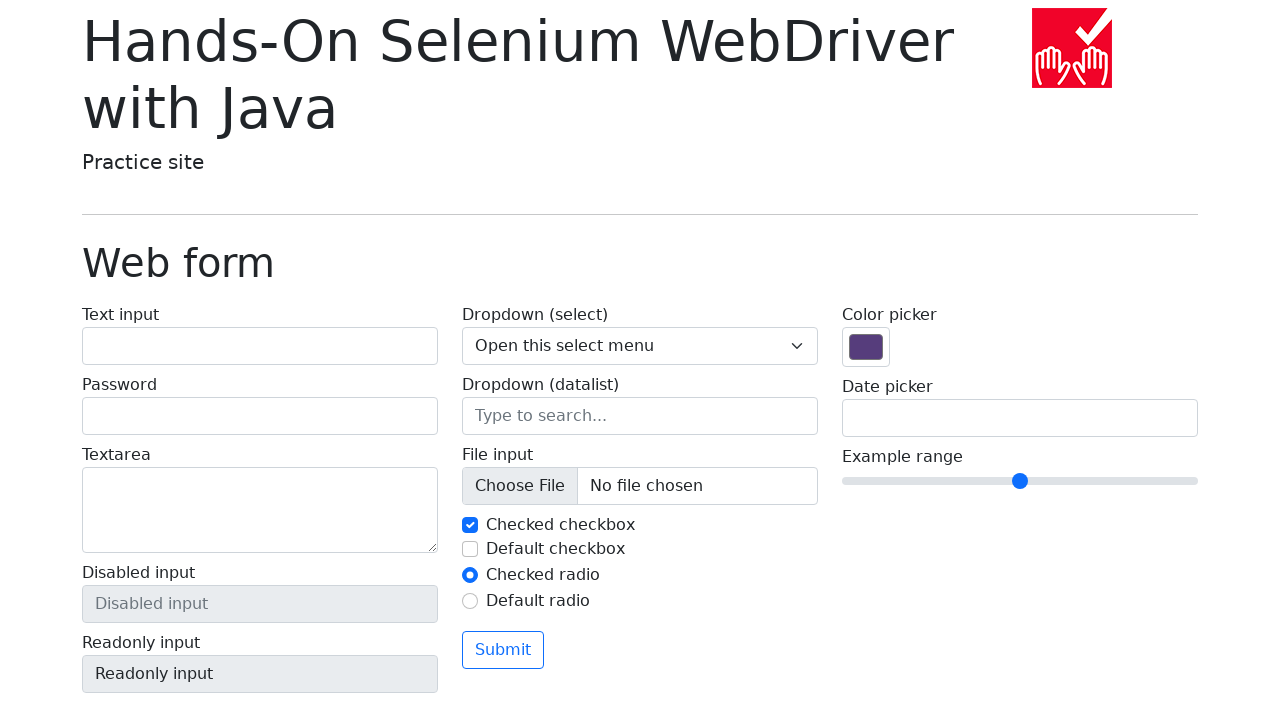

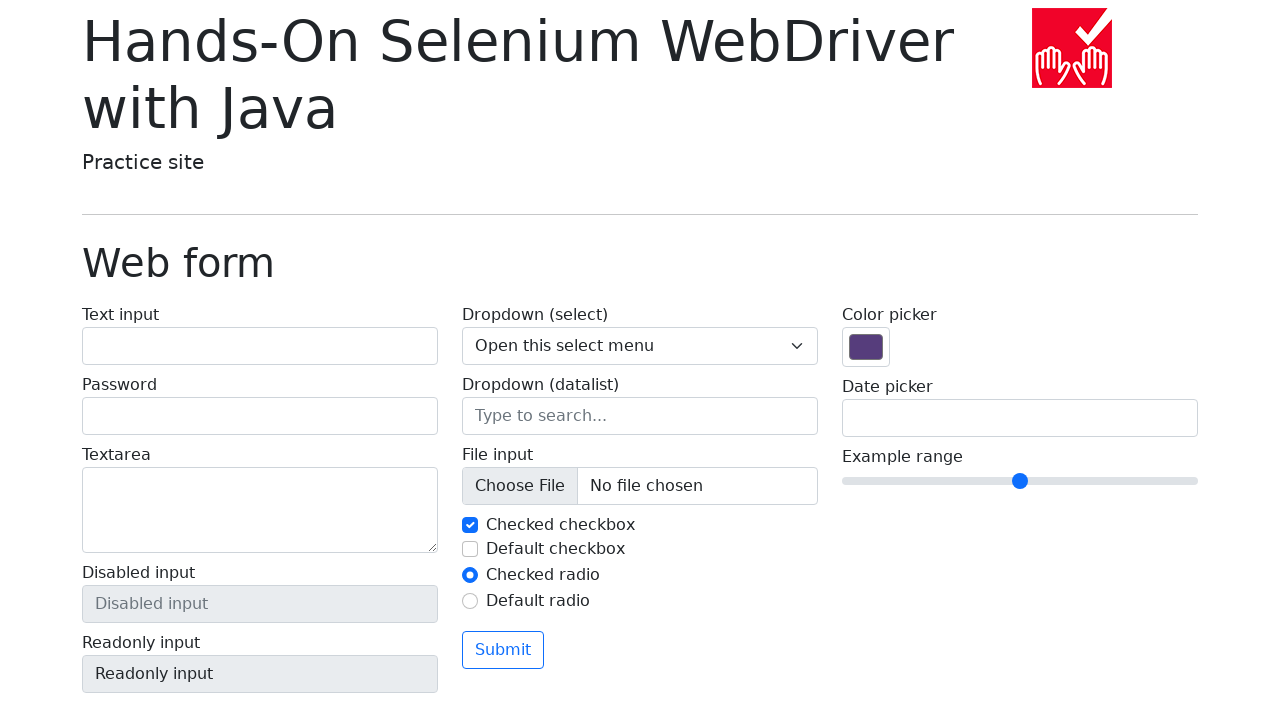